Tests unchecking a checkbox by unchecking the last checkbox and verifying it is unchecked

Starting URL: https://the-internet.herokuapp.com/checkboxes

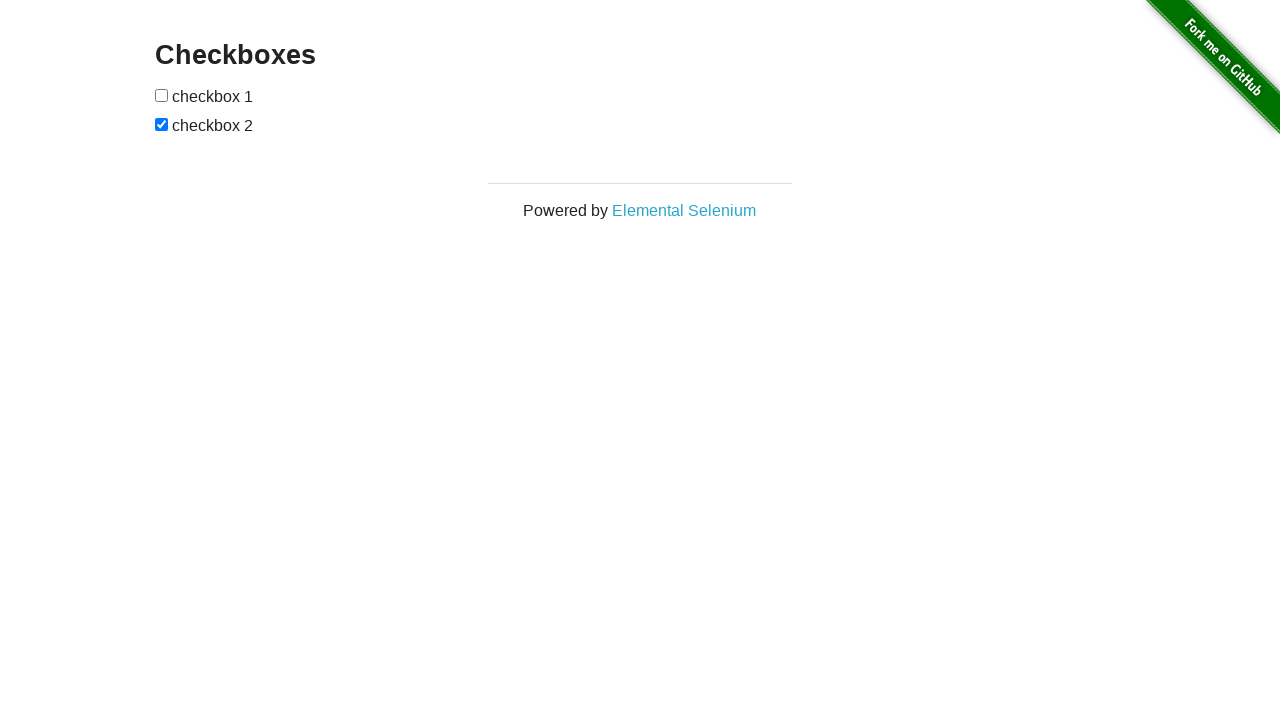

Unchecked the last checkbox at (162, 124) on internal:role=checkbox >> nth=-1
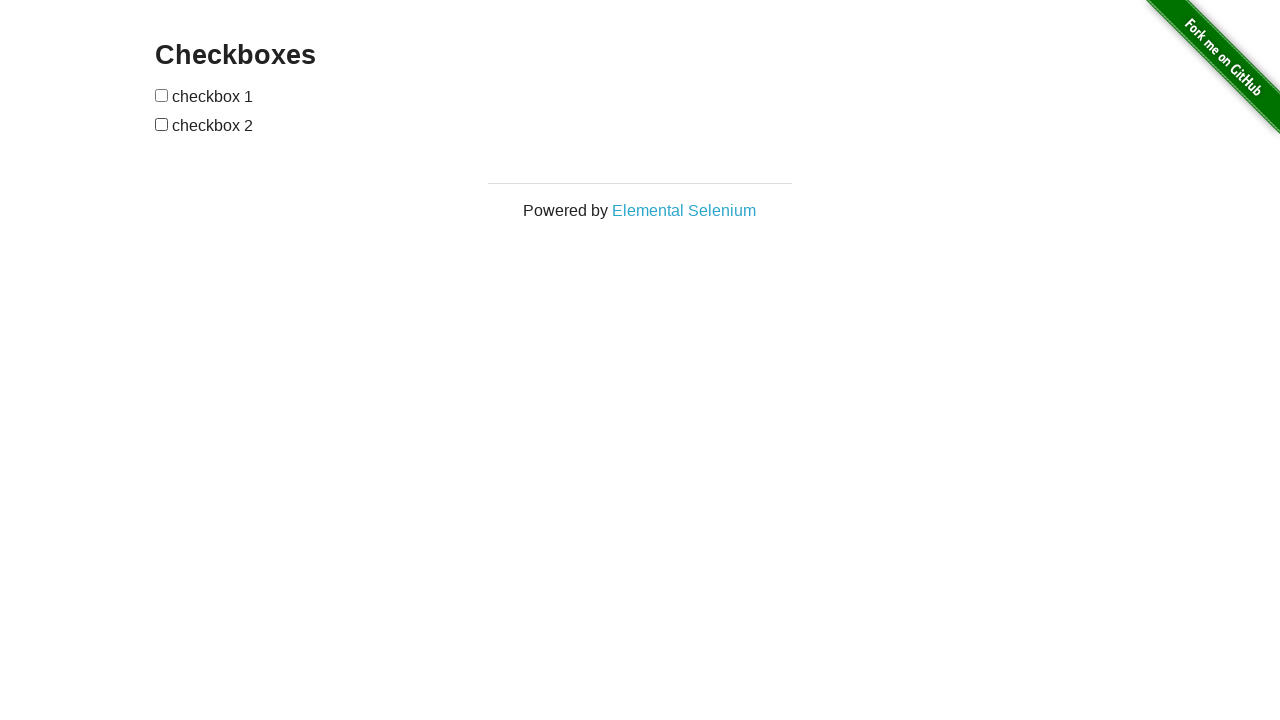

Waited 500ms for checkbox state to update
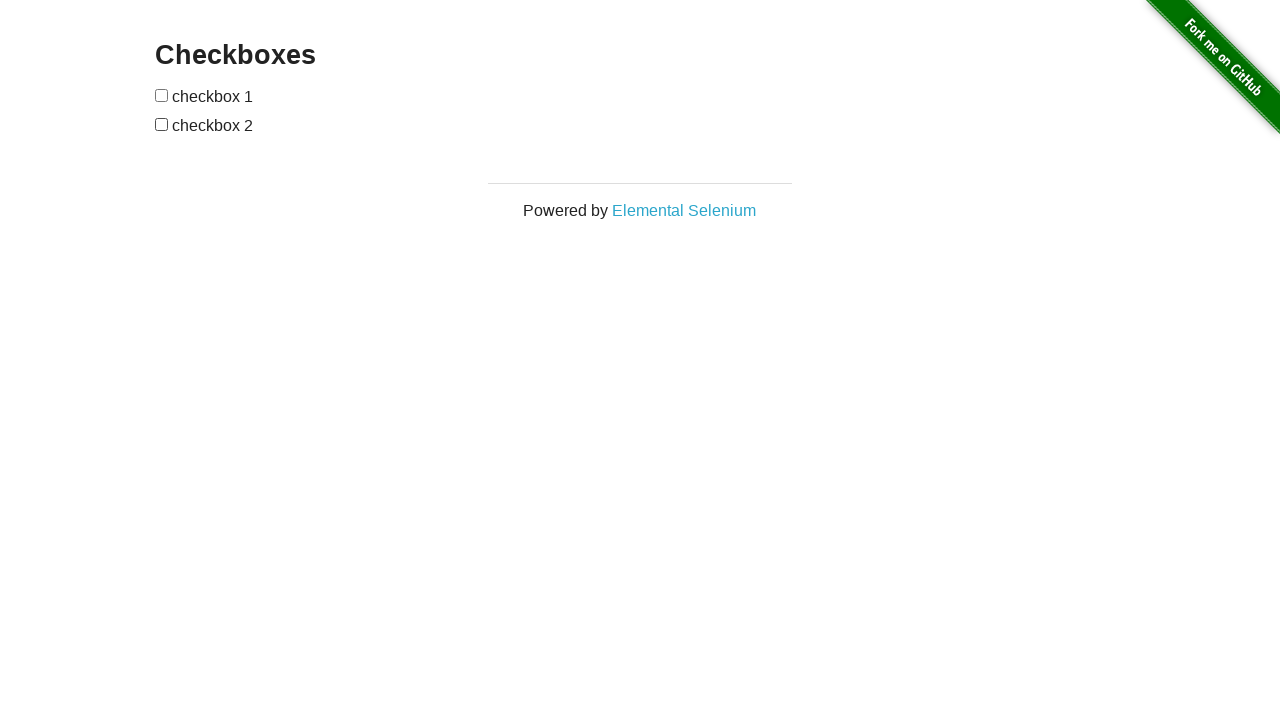

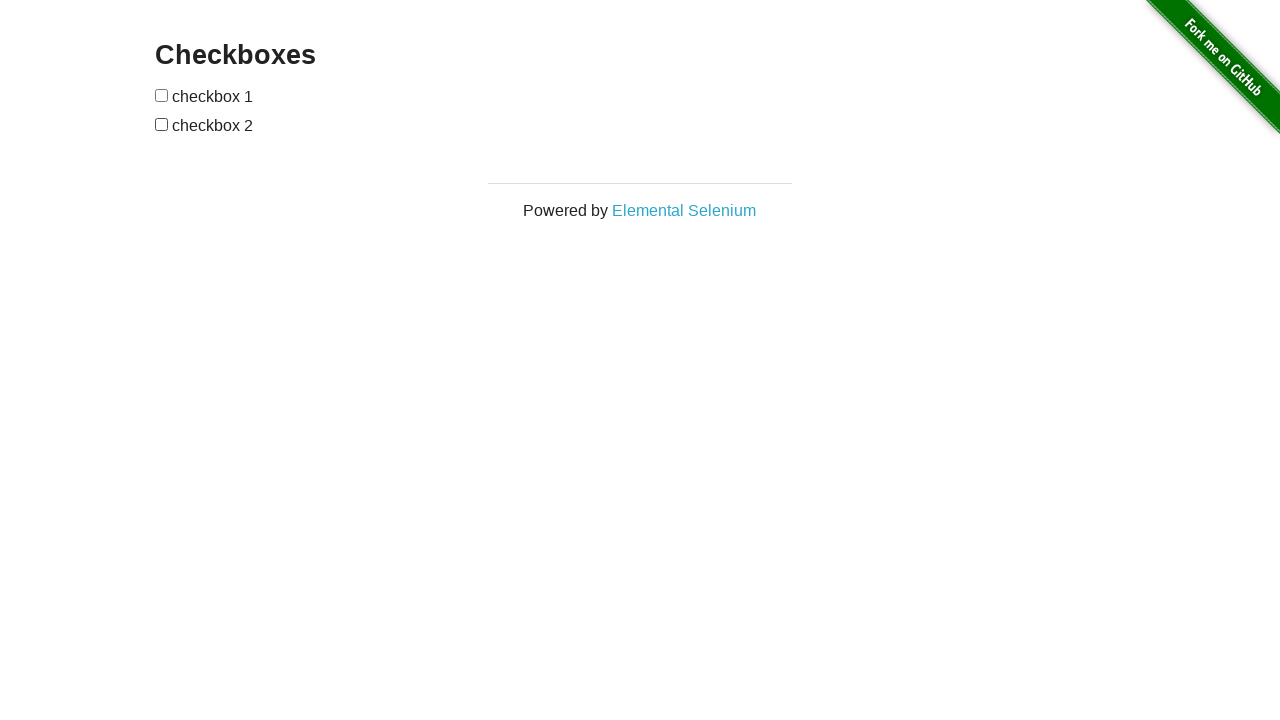